Tests explicit wait functionality by waiting for a price element to show $100, then clicking a Book button, calculating a mathematical formula based on a displayed value, and submitting the answer.

Starting URL: http://suninjuly.github.io/explicit_wait2.html

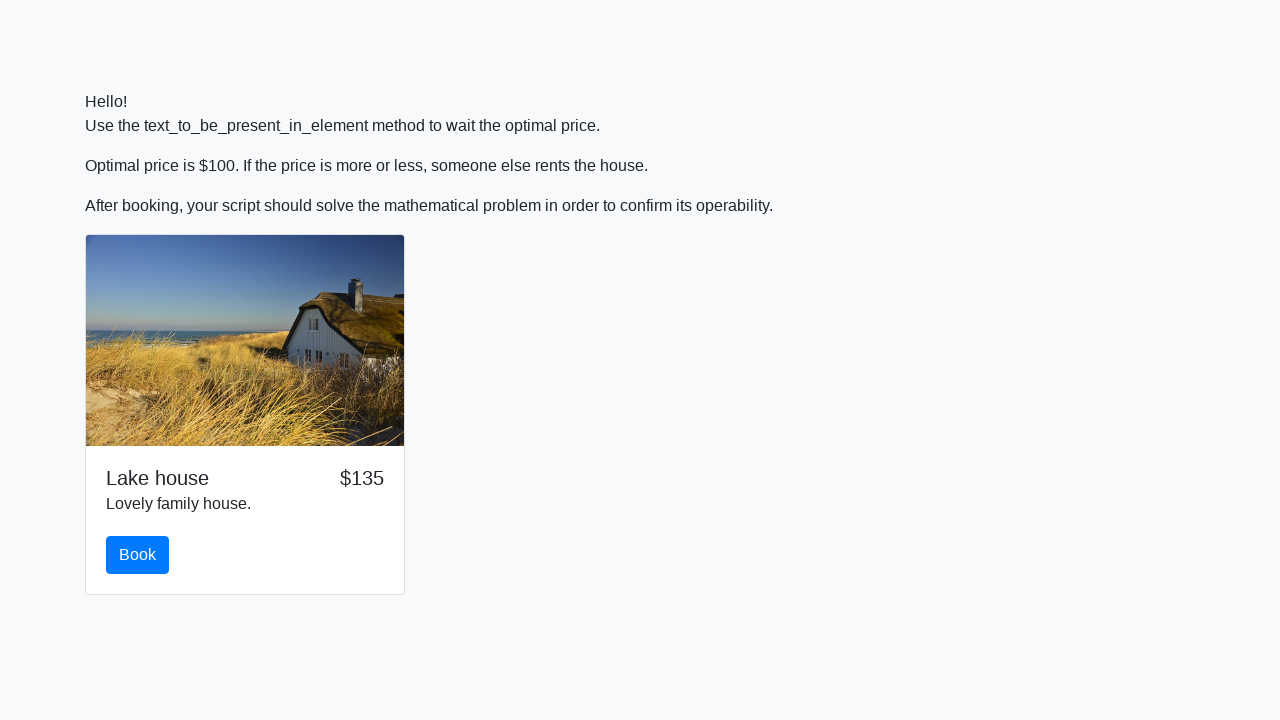

Waited for price element to display $100
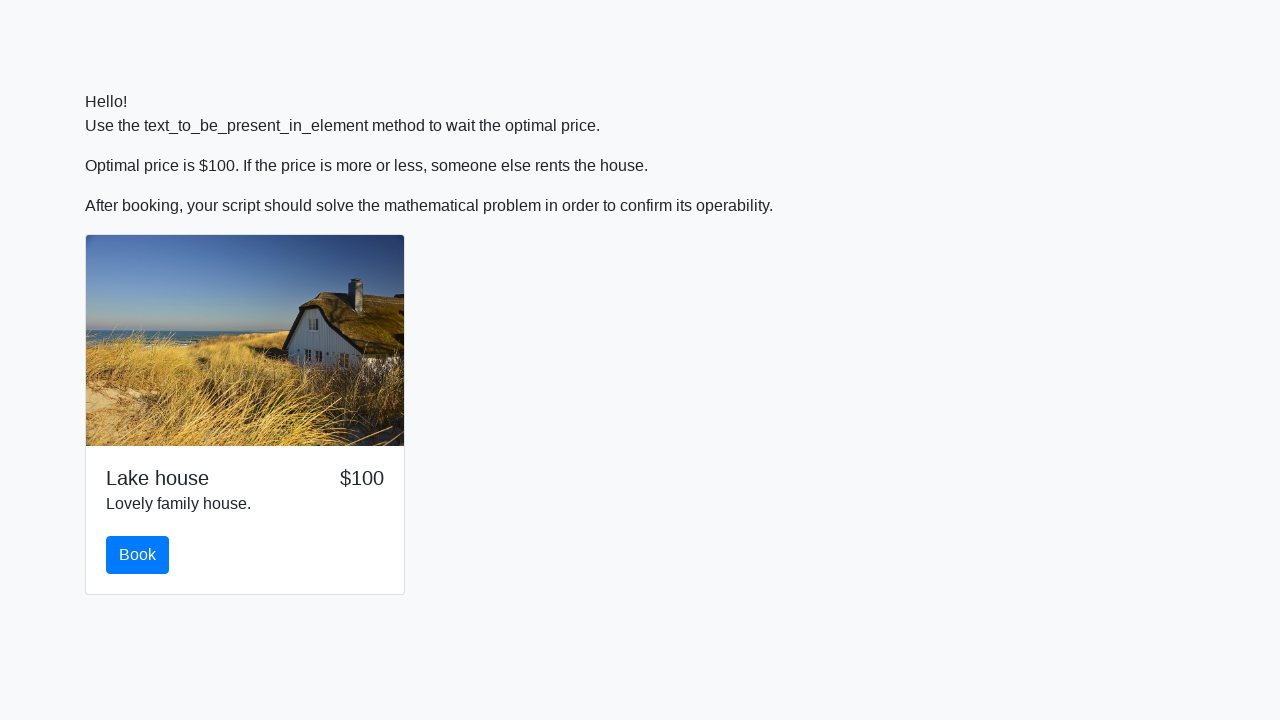

Clicked the Book button at (138, 555) on #book
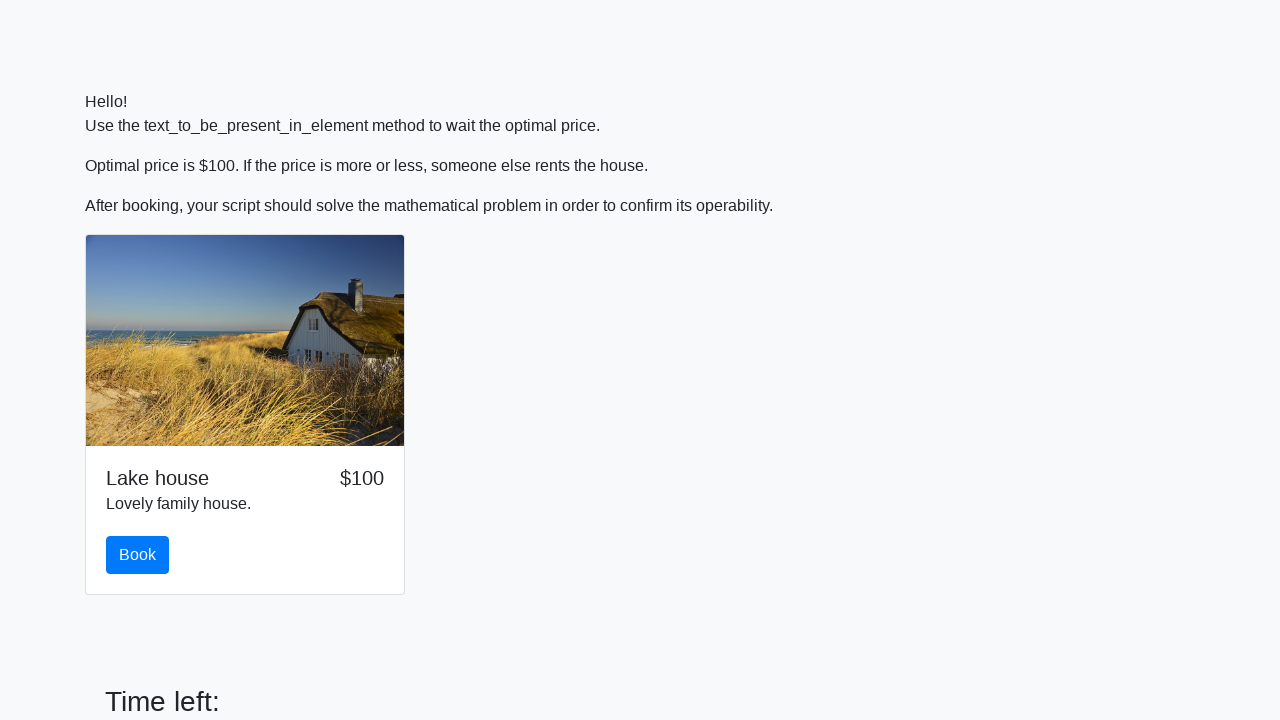

Retrieved input value from #input_value element: 941
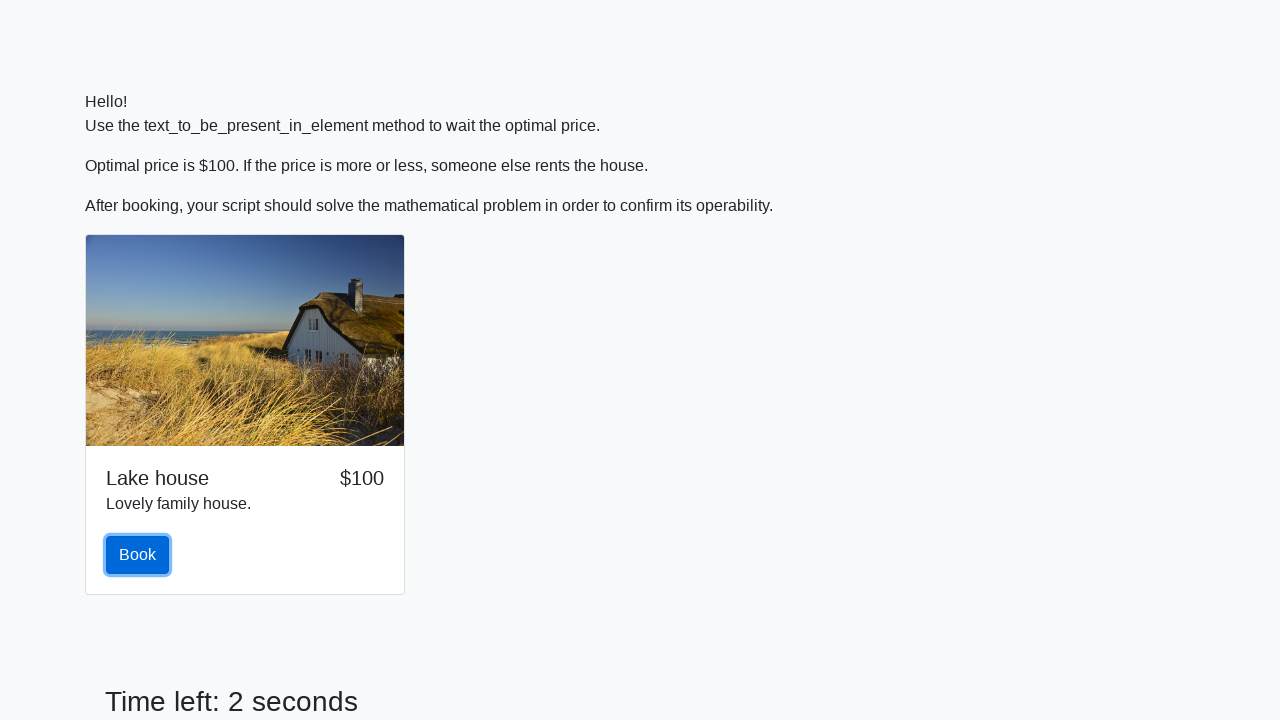

Calculated and filled answer field with result: 2.4805758783018854 on #answer
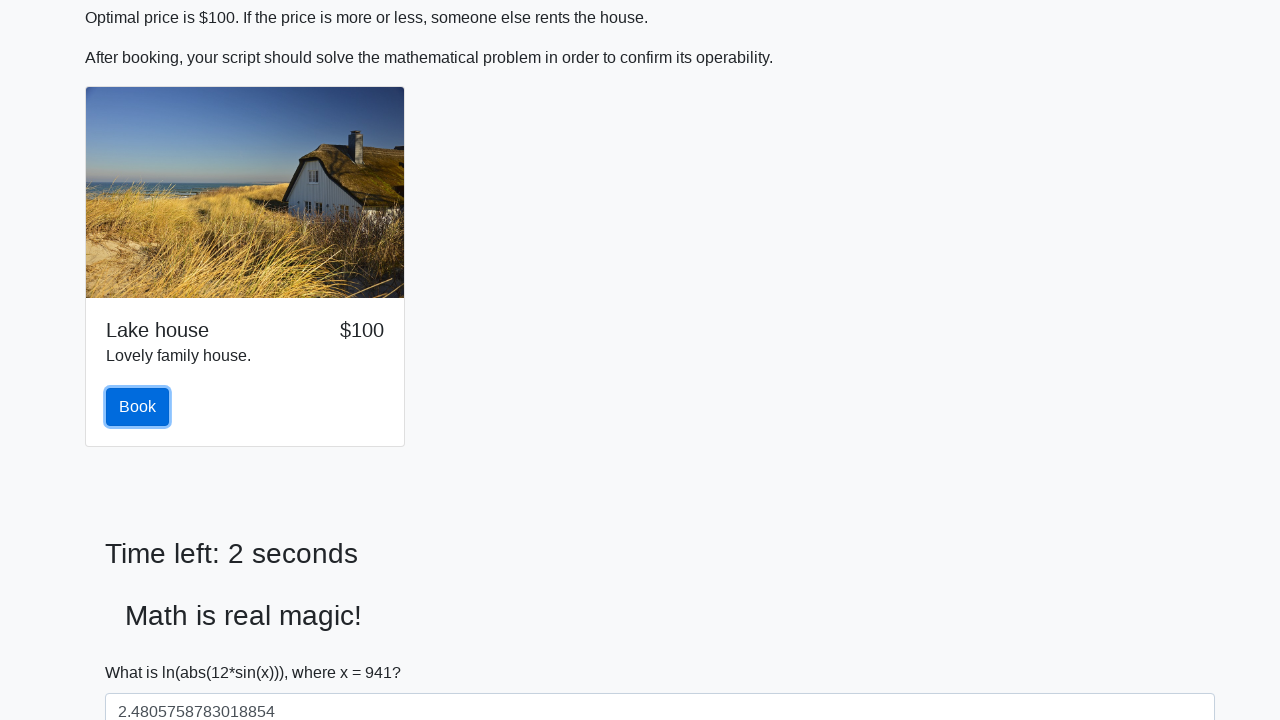

Clicked the Submit button to submit the answer at (143, 651) on button[type='submit']
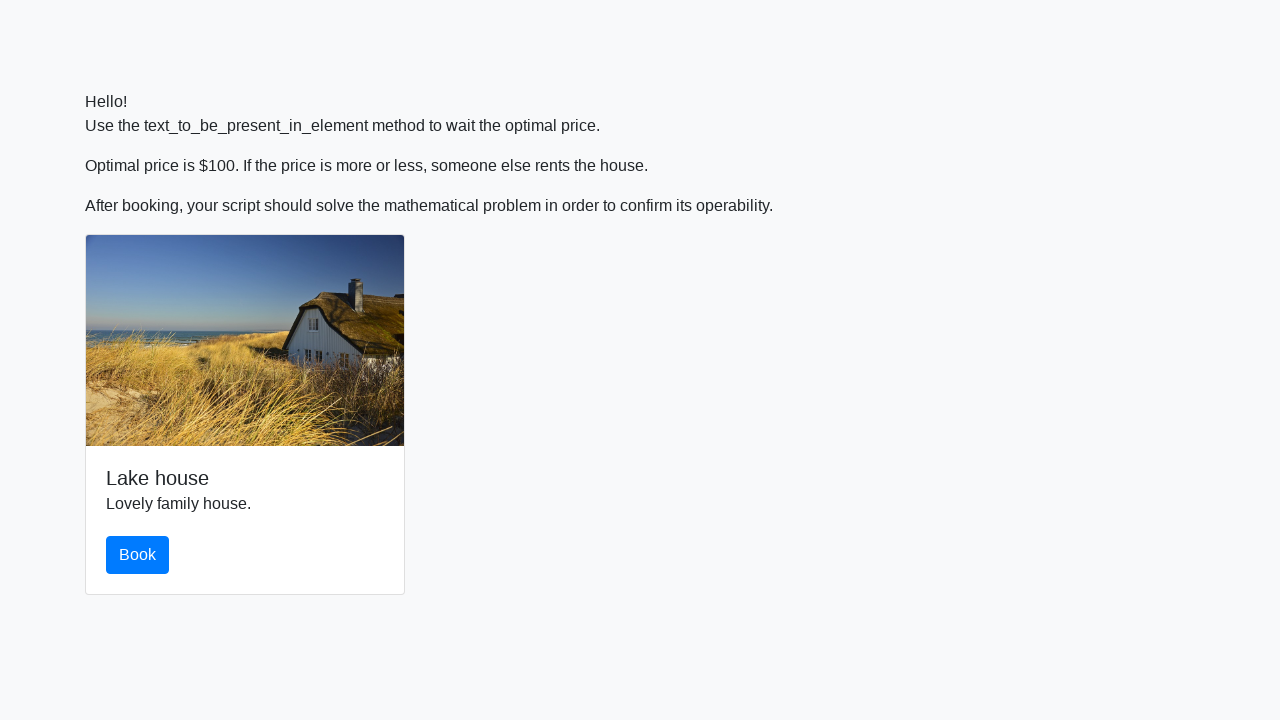

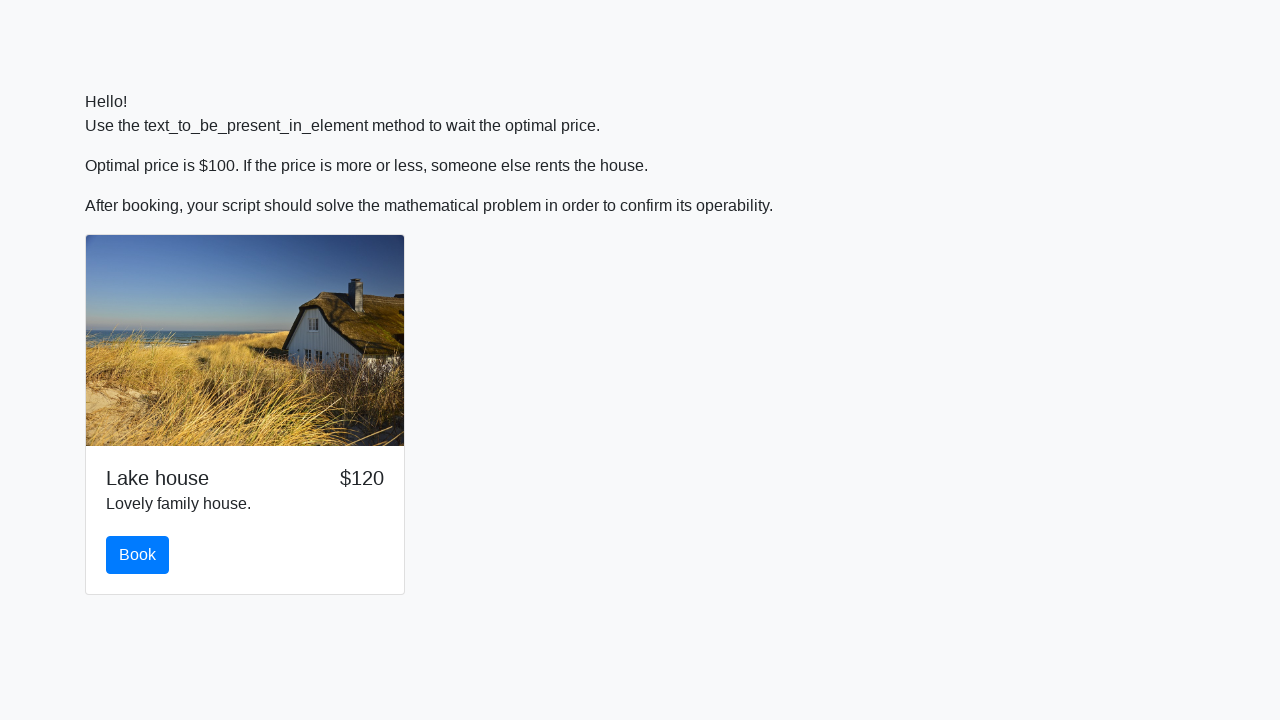